Tests that entered text is trimmed when editing a todo item

Starting URL: https://demo.playwright.dev/todomvc

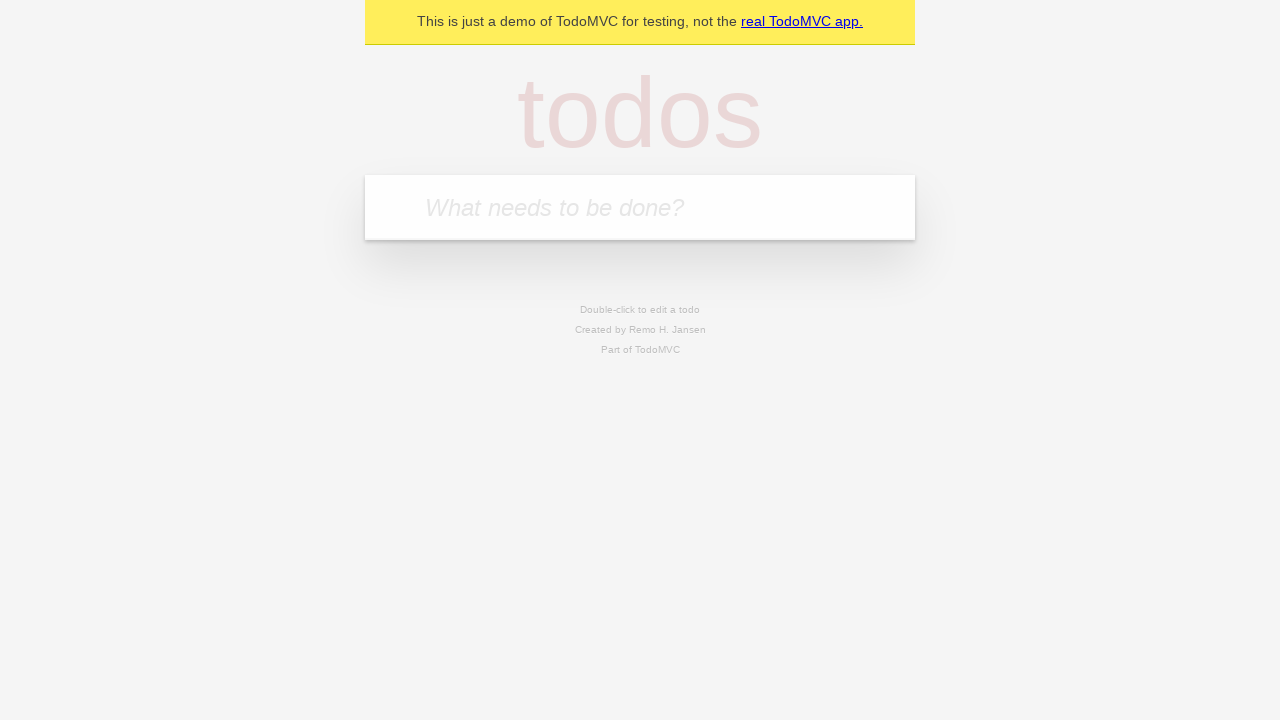

Filled todo input with 'buy some cheese' on internal:attr=[placeholder="What needs to be done?"i]
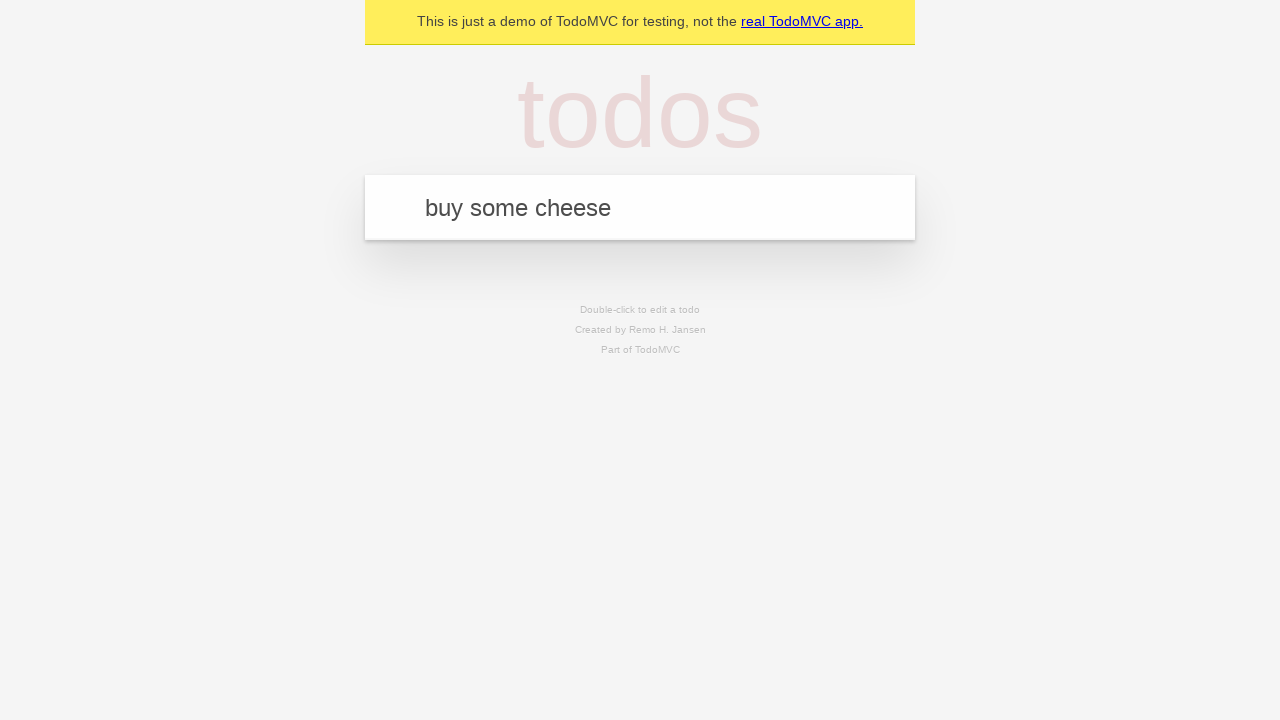

Pressed Enter to create first todo on internal:attr=[placeholder="What needs to be done?"i]
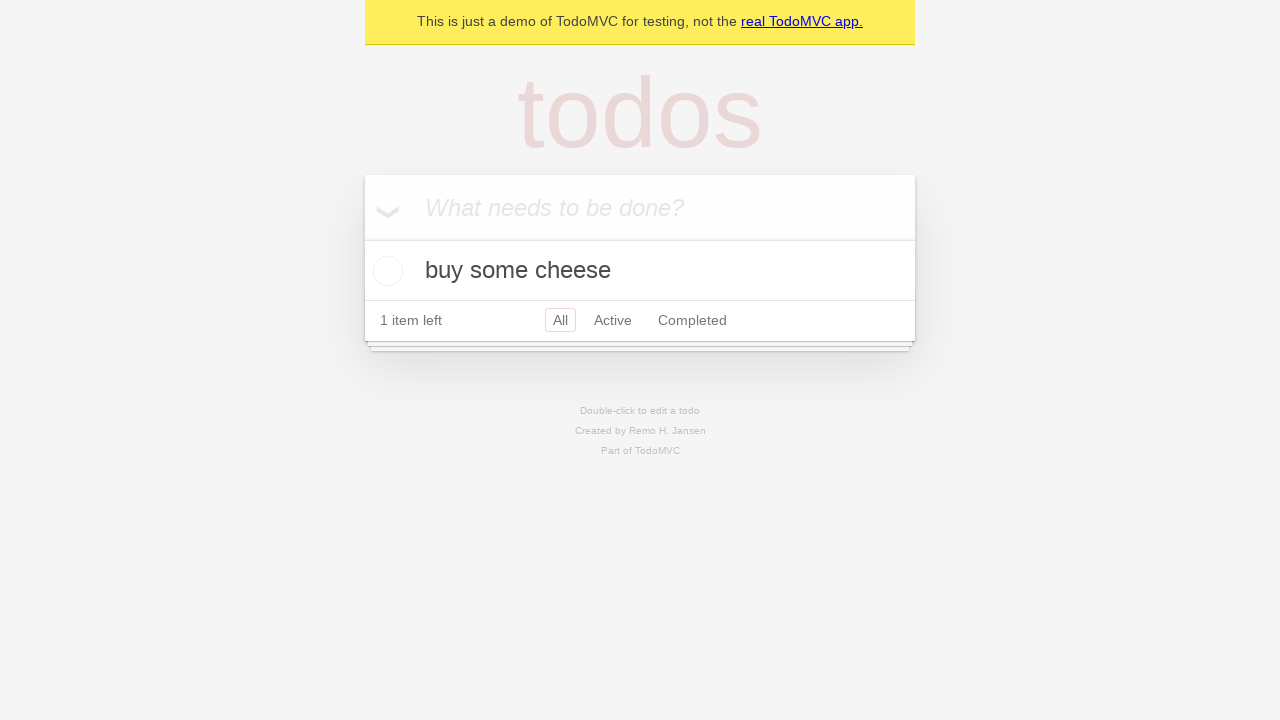

Filled todo input with 'feed the cat' on internal:attr=[placeholder="What needs to be done?"i]
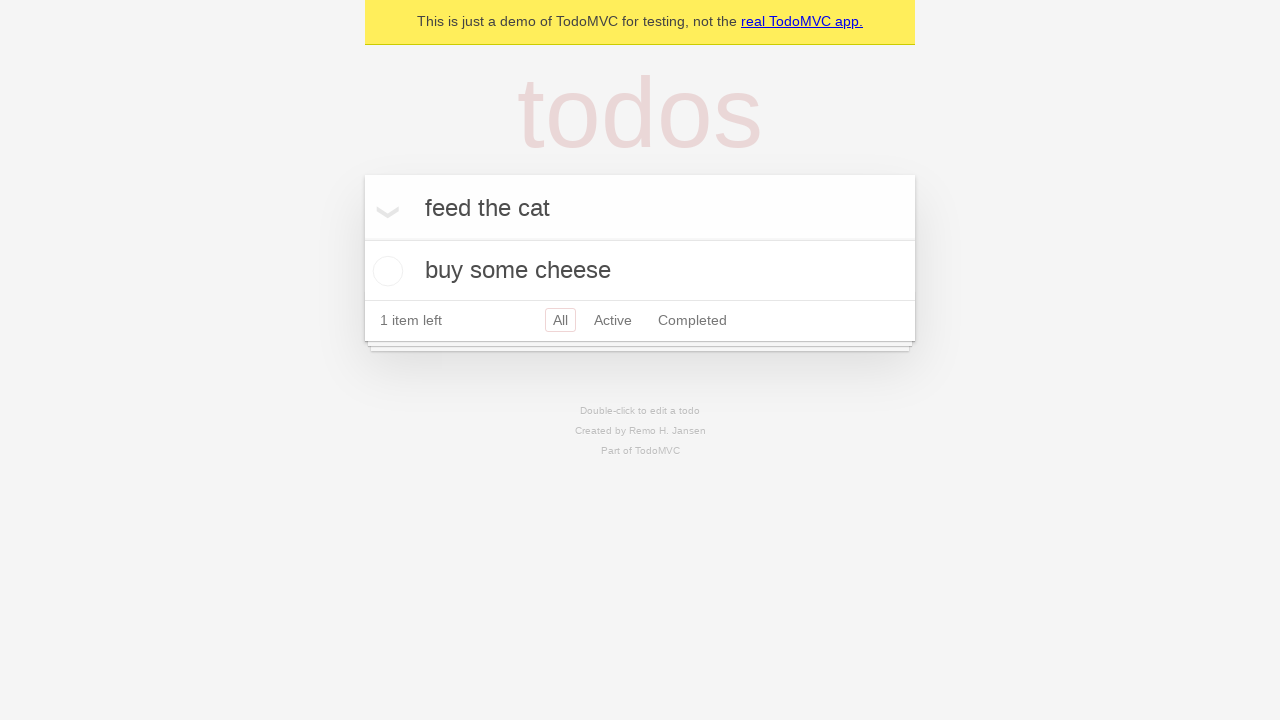

Pressed Enter to create second todo on internal:attr=[placeholder="What needs to be done?"i]
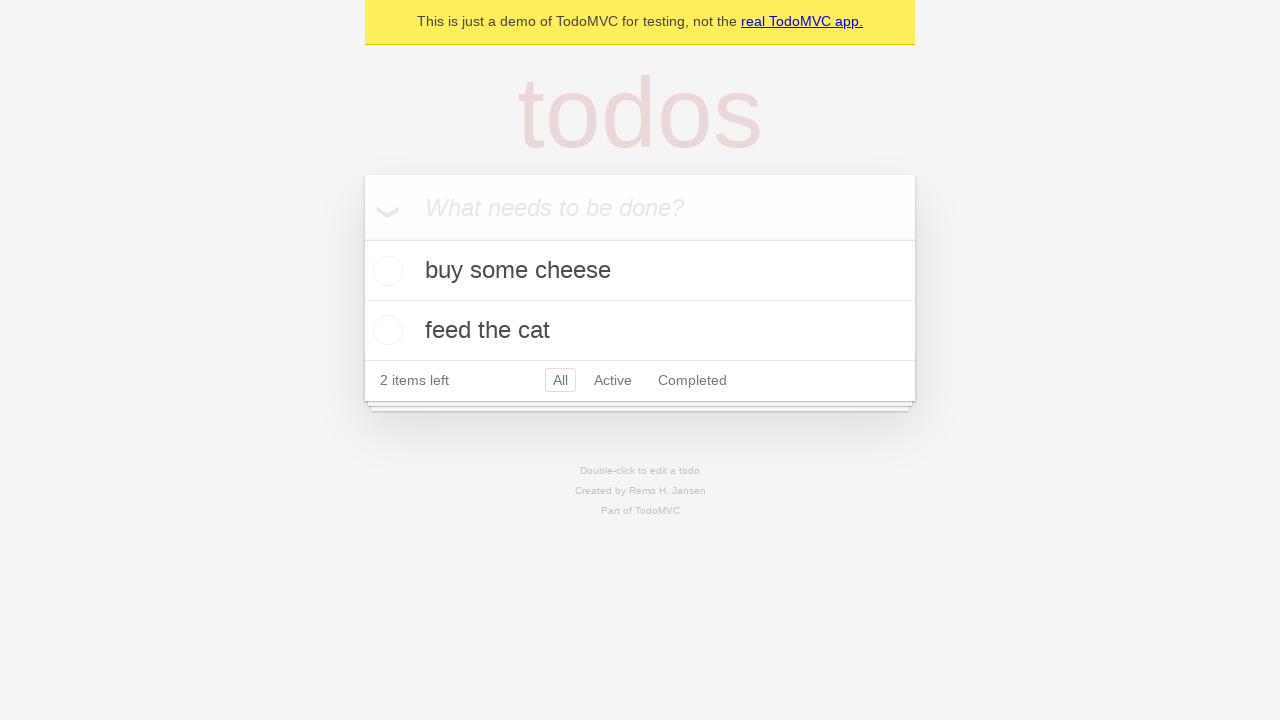

Filled todo input with 'book a doctors appointment' on internal:attr=[placeholder="What needs to be done?"i]
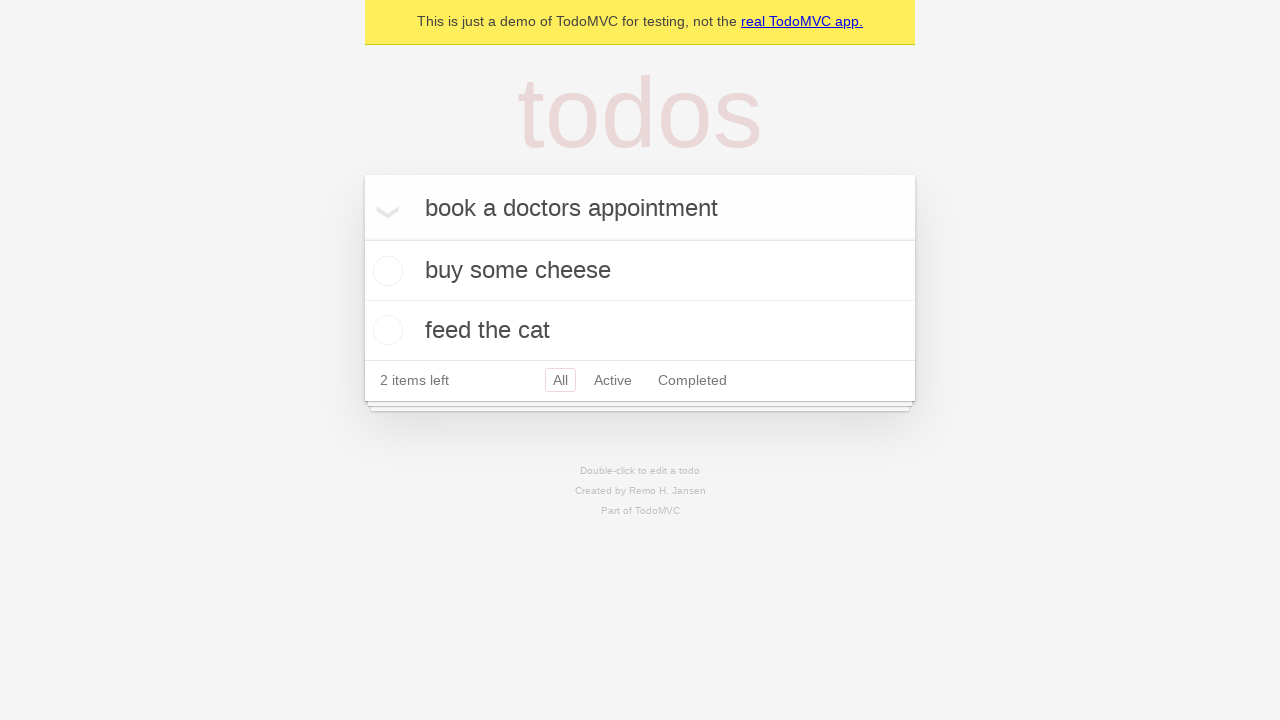

Pressed Enter to create third todo on internal:attr=[placeholder="What needs to be done?"i]
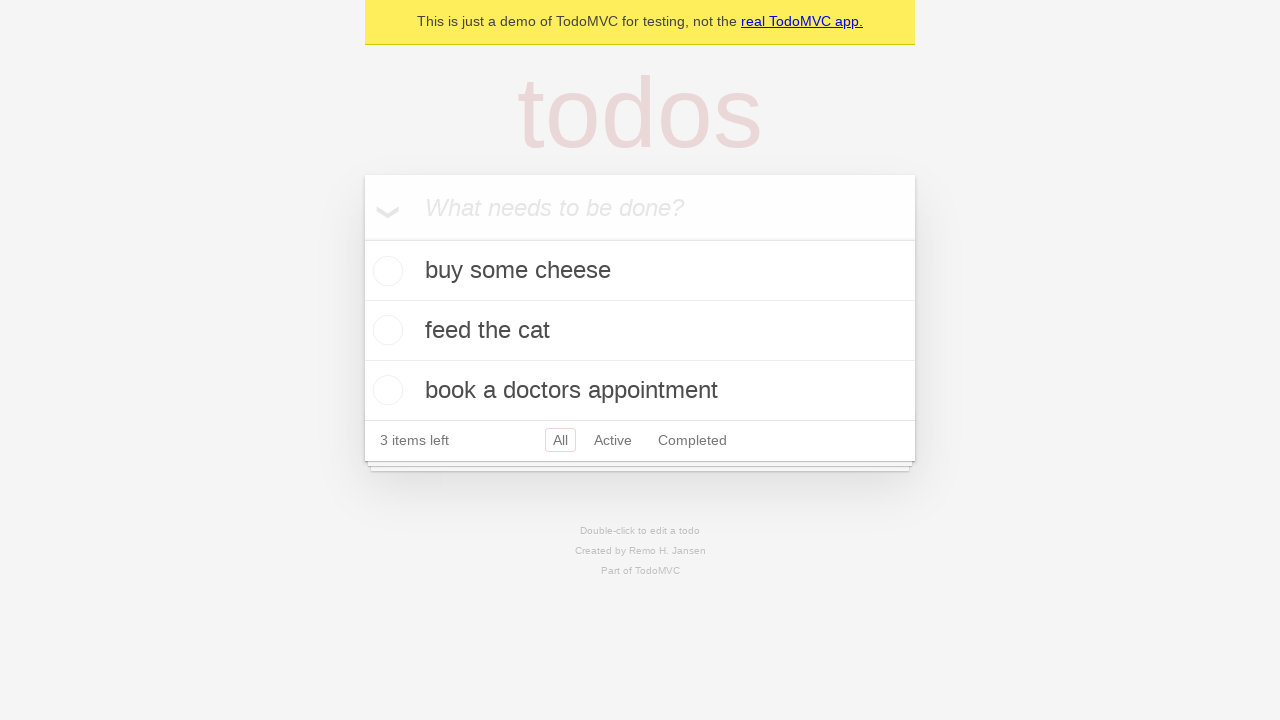

Waited for todo items to load
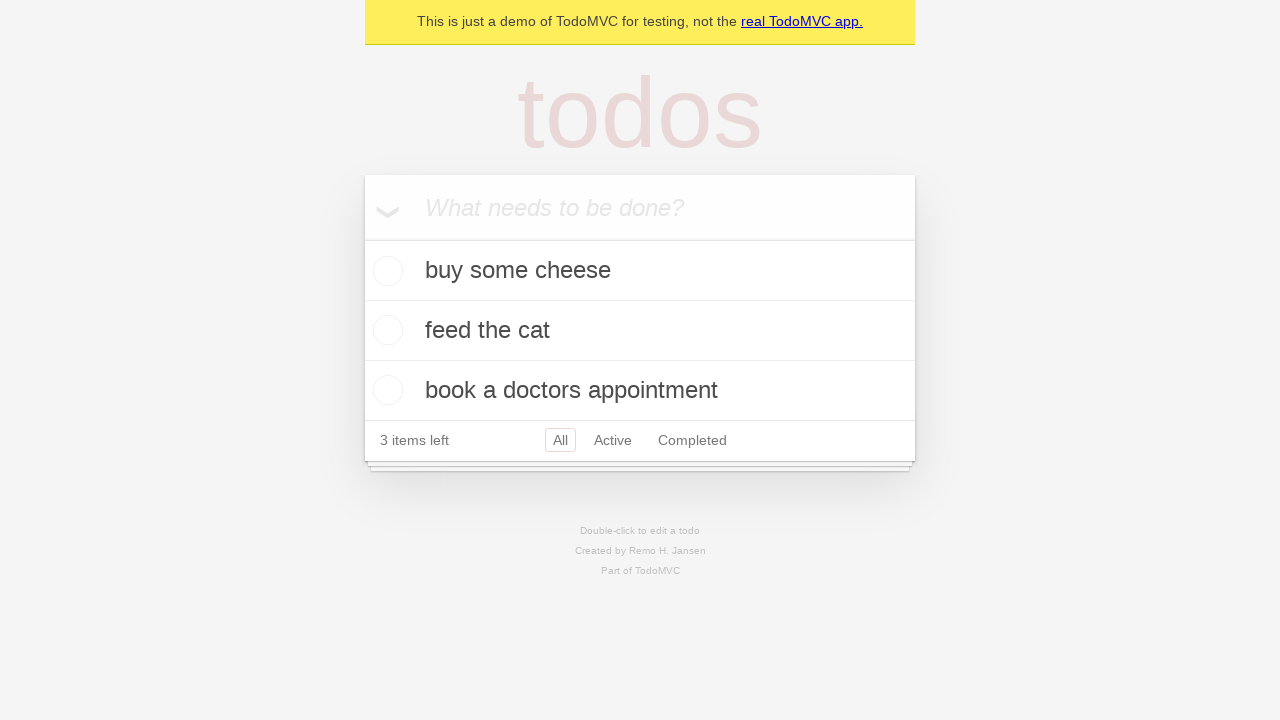

Retrieved all todo items
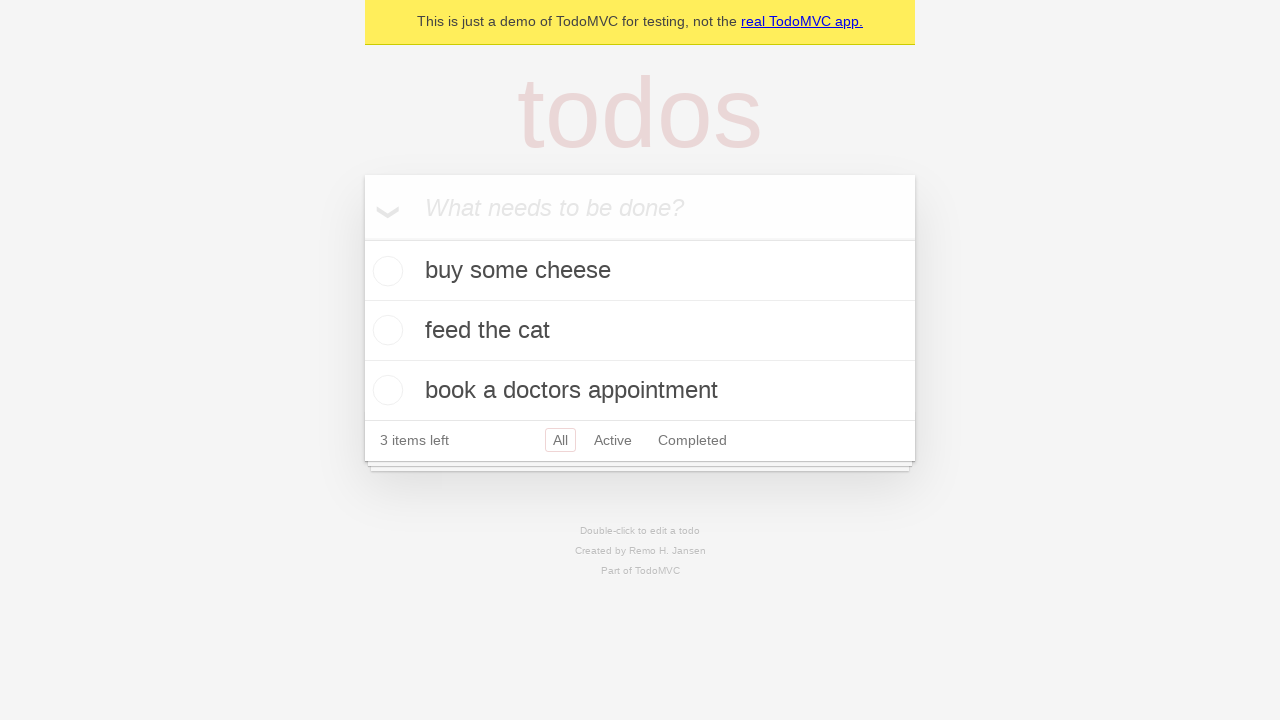

Double-clicked second todo item to enter edit mode at (640, 331) on internal:testid=[data-testid="todo-item"s] >> nth=1
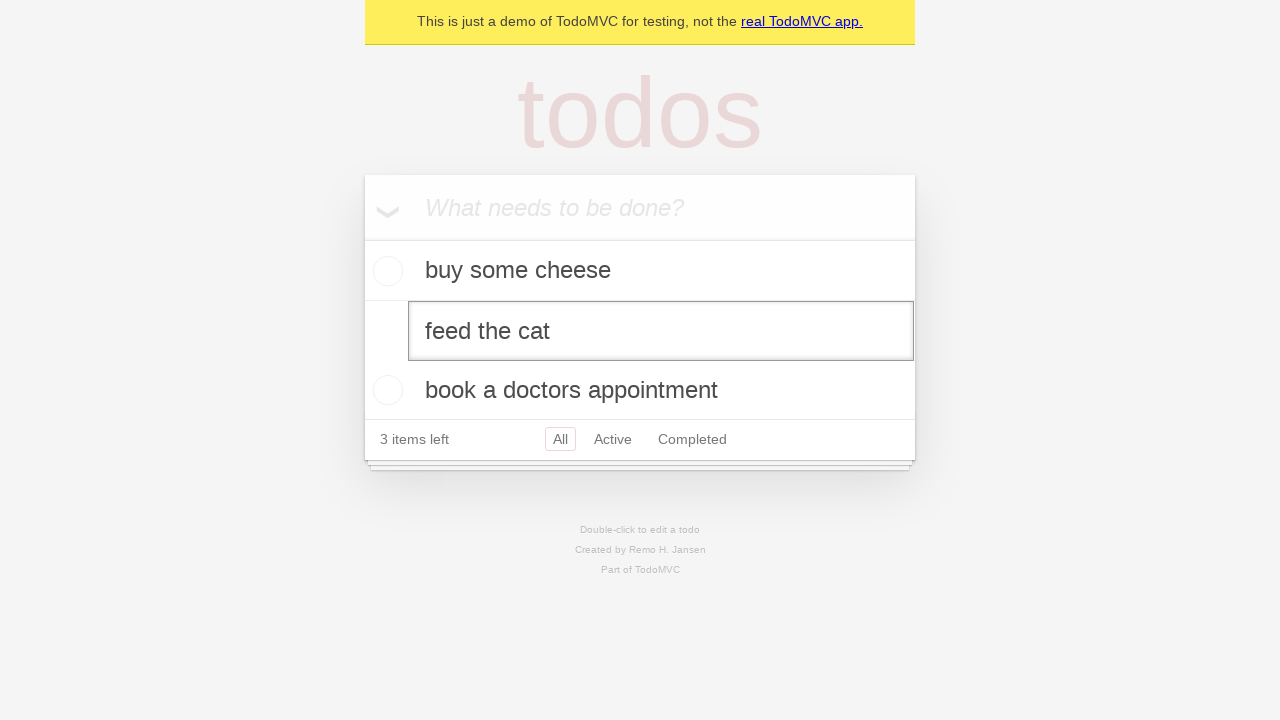

Filled edit field with text containing leading and trailing whitespace on internal:testid=[data-testid="todo-item"s] >> nth=1 >> internal:role=textbox[nam
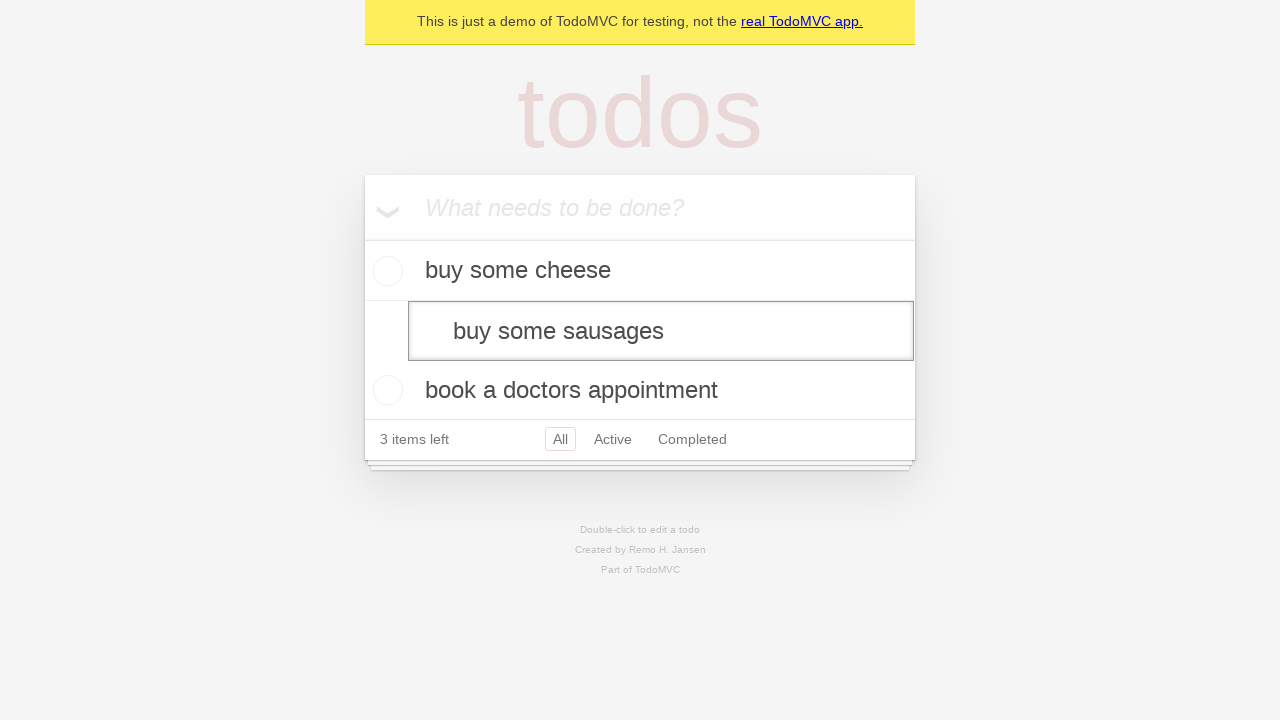

Pressed Enter to confirm edit and verify text is trimmed on internal:testid=[data-testid="todo-item"s] >> nth=1 >> internal:role=textbox[nam
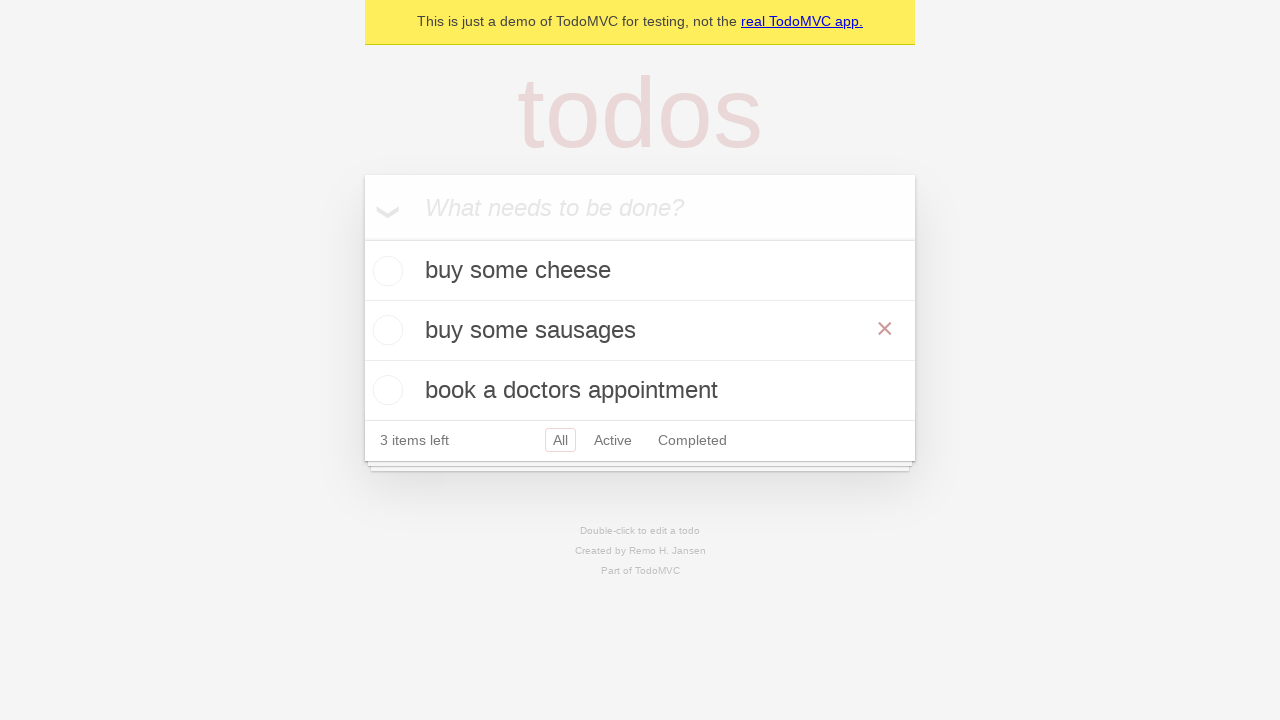

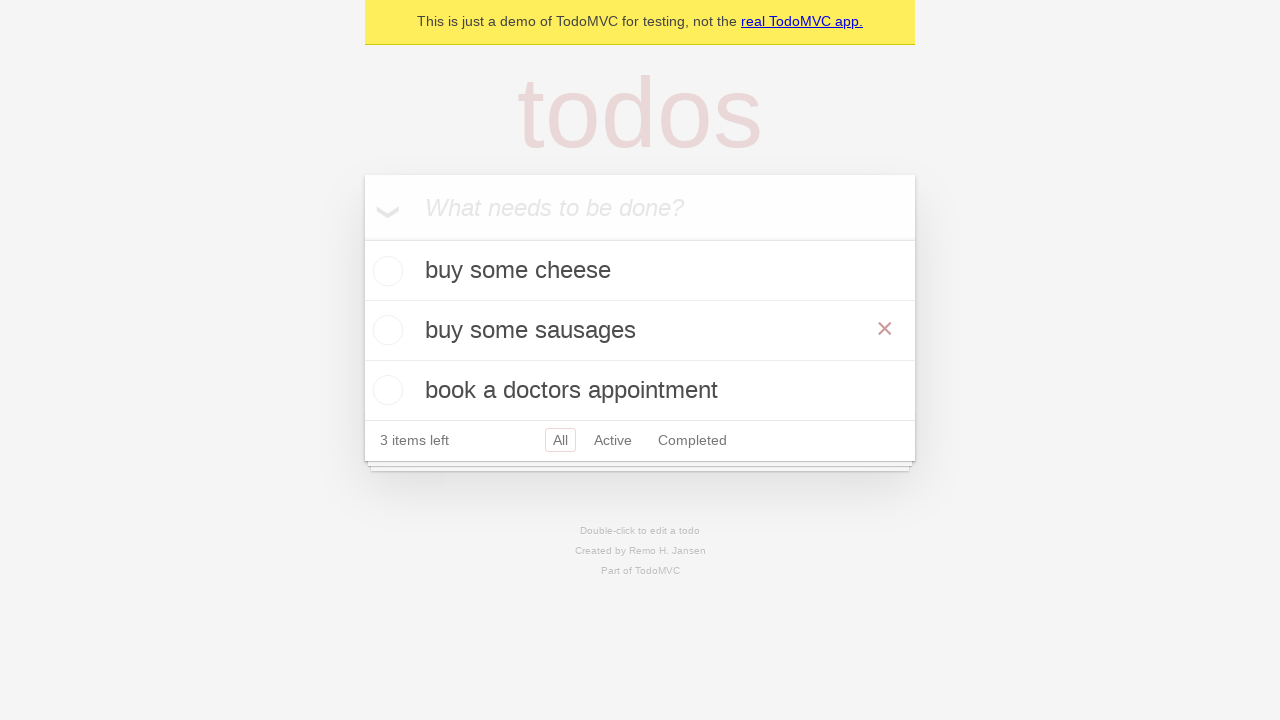